Tests double-click functionality by scrolling to a blue box element within an iframe and performing a double-click action to change its color

Starting URL: https://api.jquery.com/dblclick/

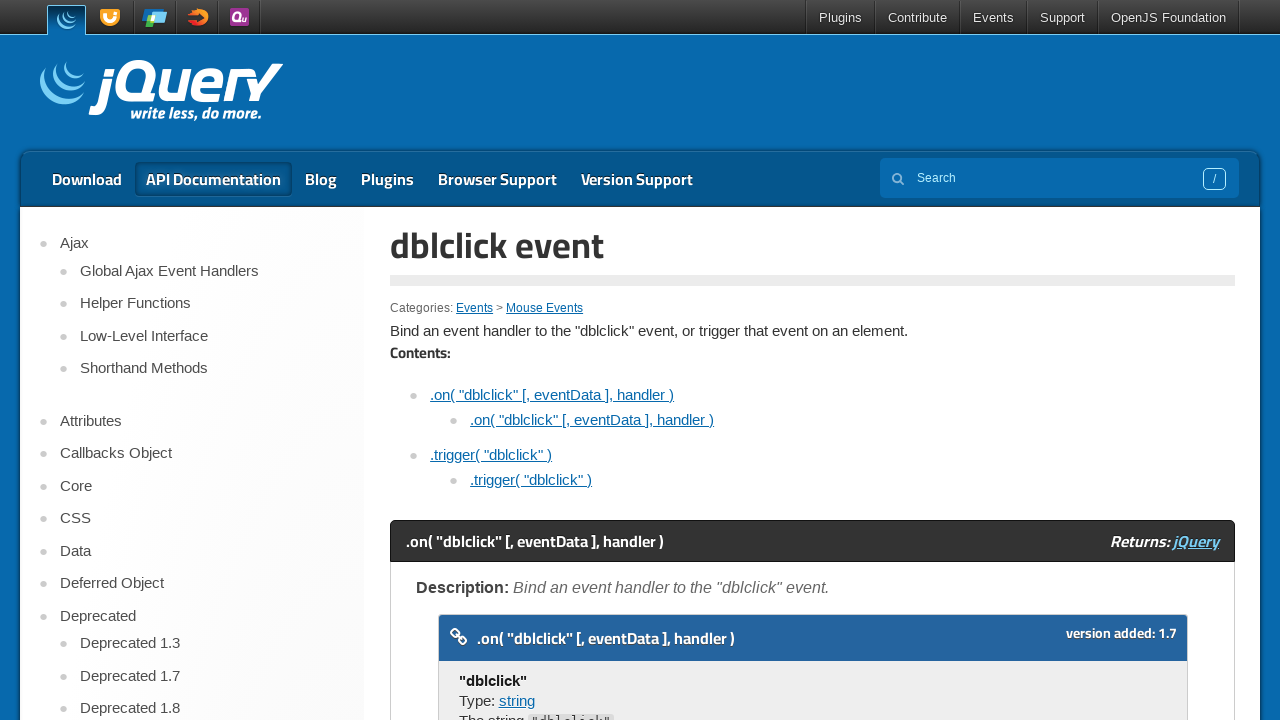

Located the first iframe on the page
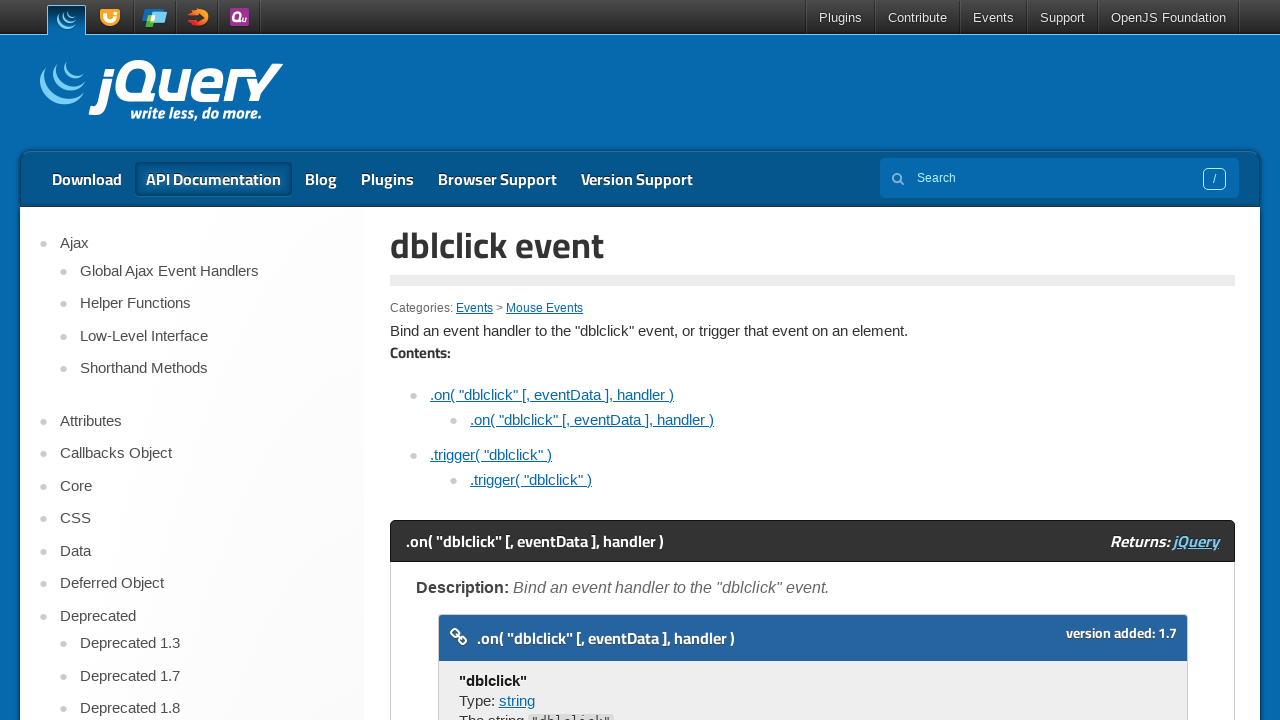

Located the blue box element within the iframe
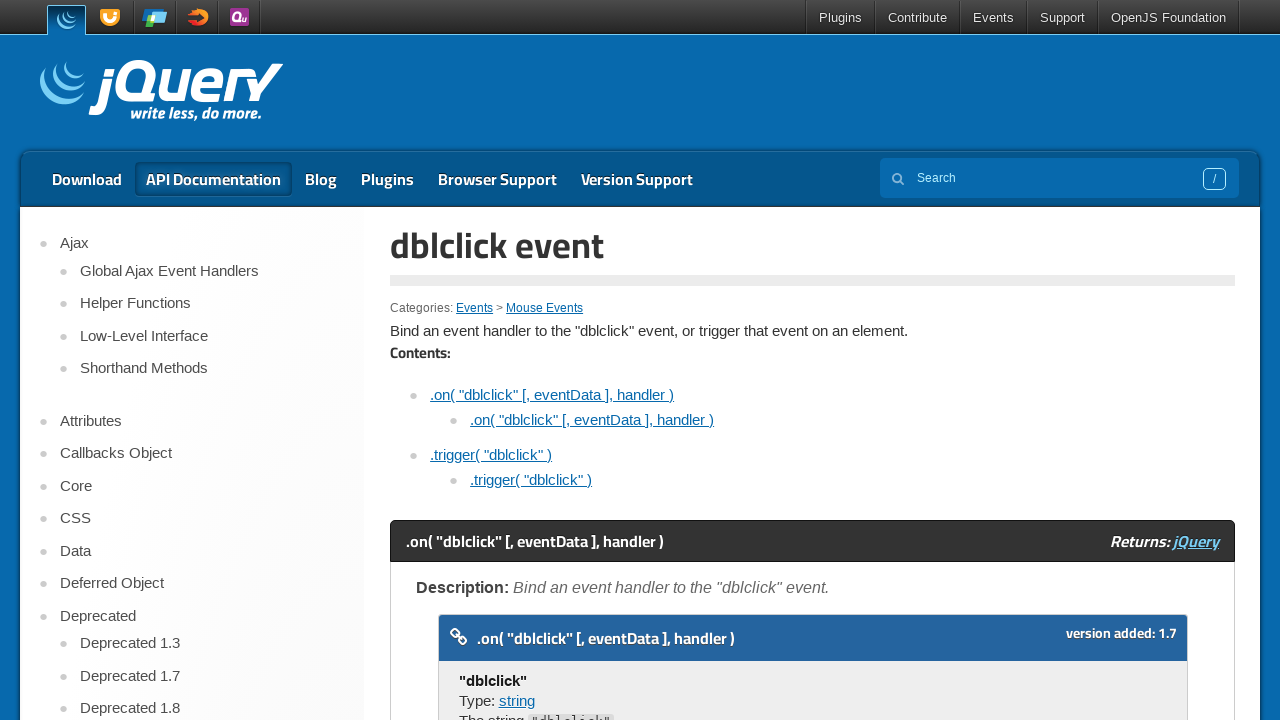

Scrolled the blue box into view
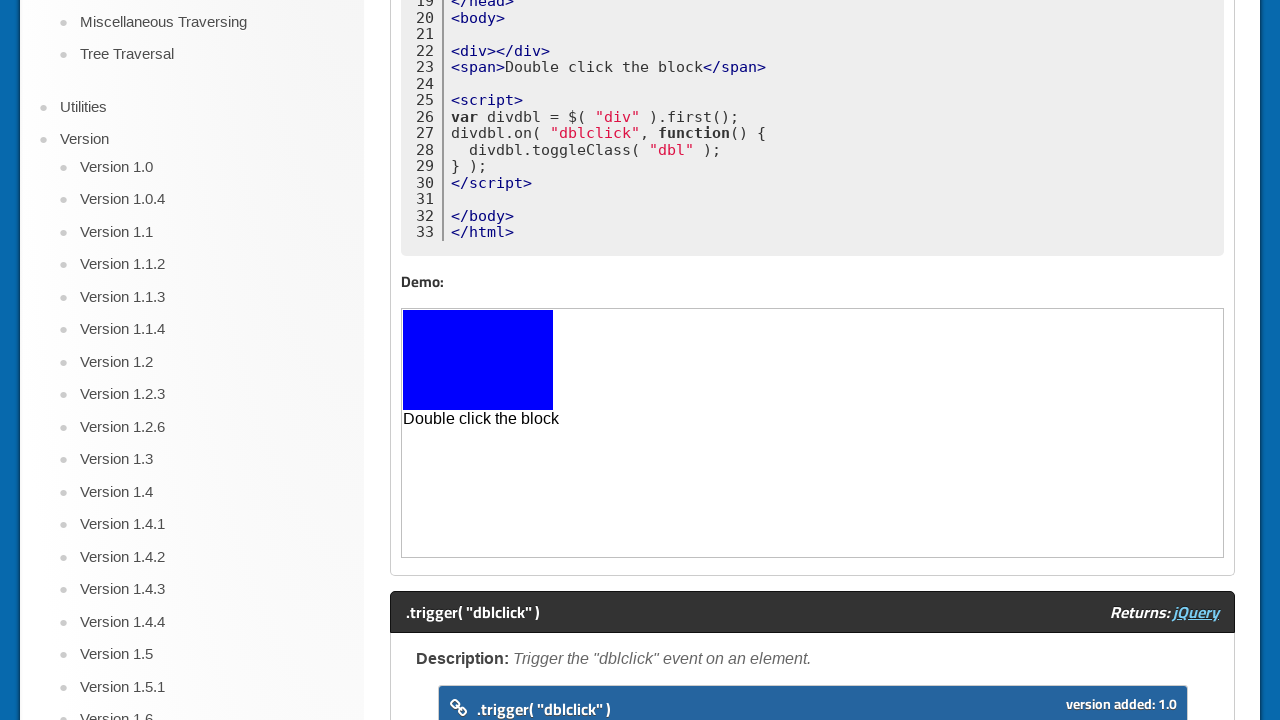

Double-clicked on the blue box to change its color at (478, 360) on iframe >> nth=0 >> internal:control=enter-frame >> body > div
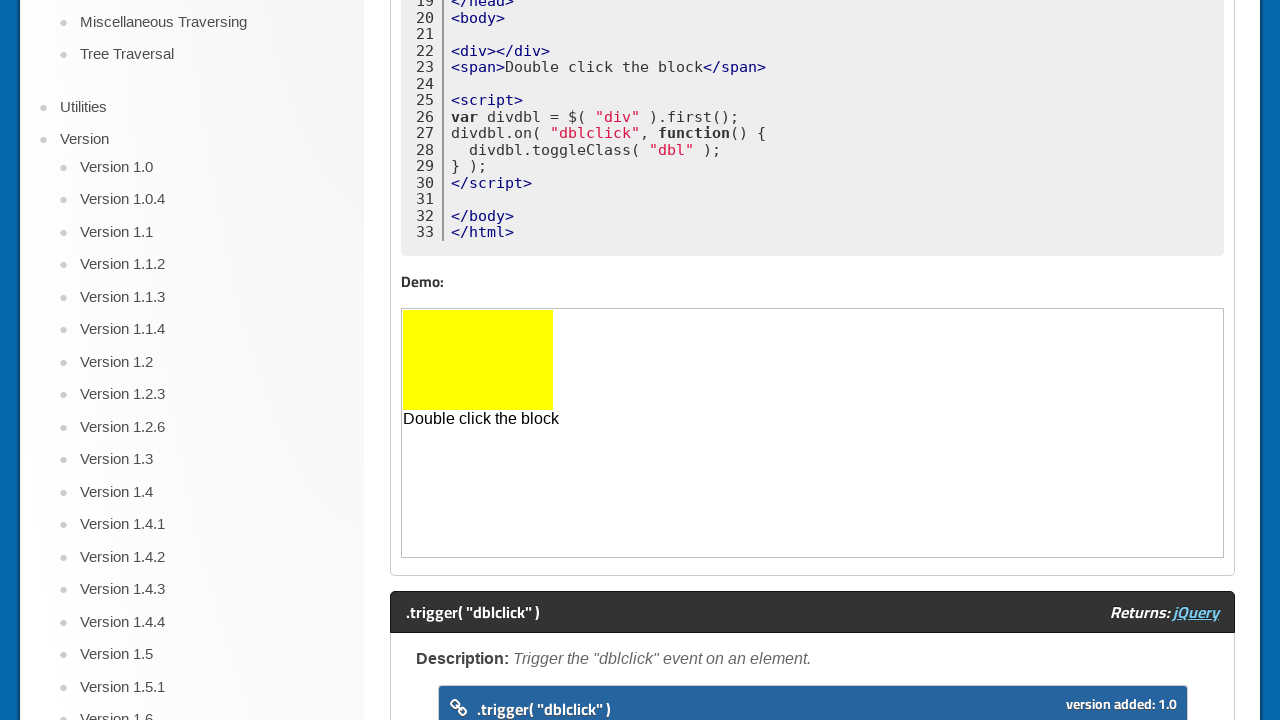

Waited 500ms to observe the color change
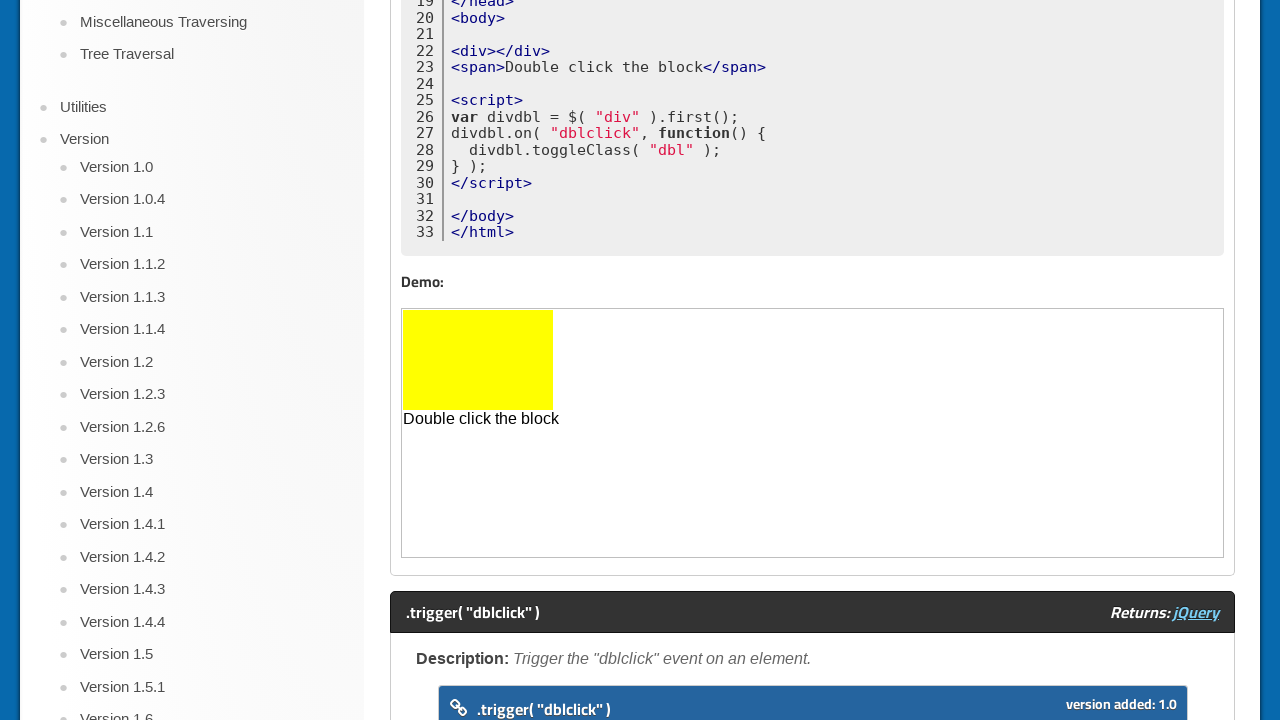

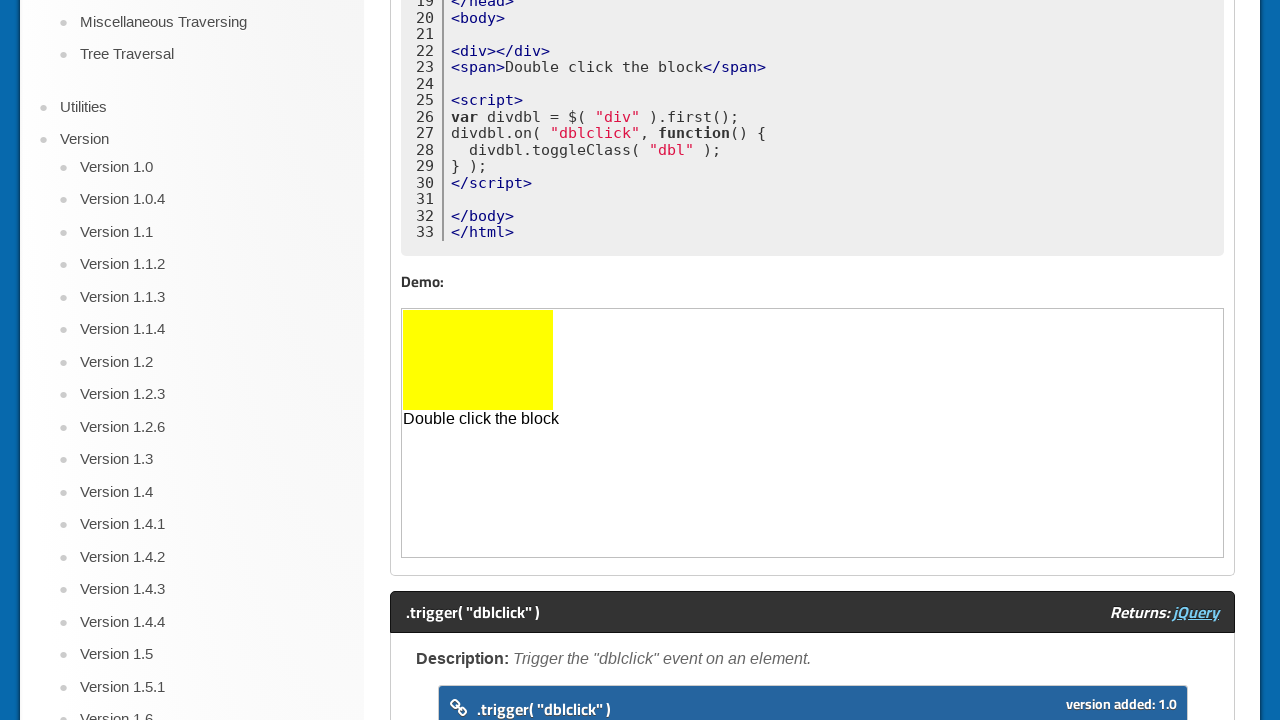